Tests dynamic loading functionality by clicking through to a dynamic content page, triggering the load, and waiting for content to appear

Starting URL: http://the-internet.herokuapp.com

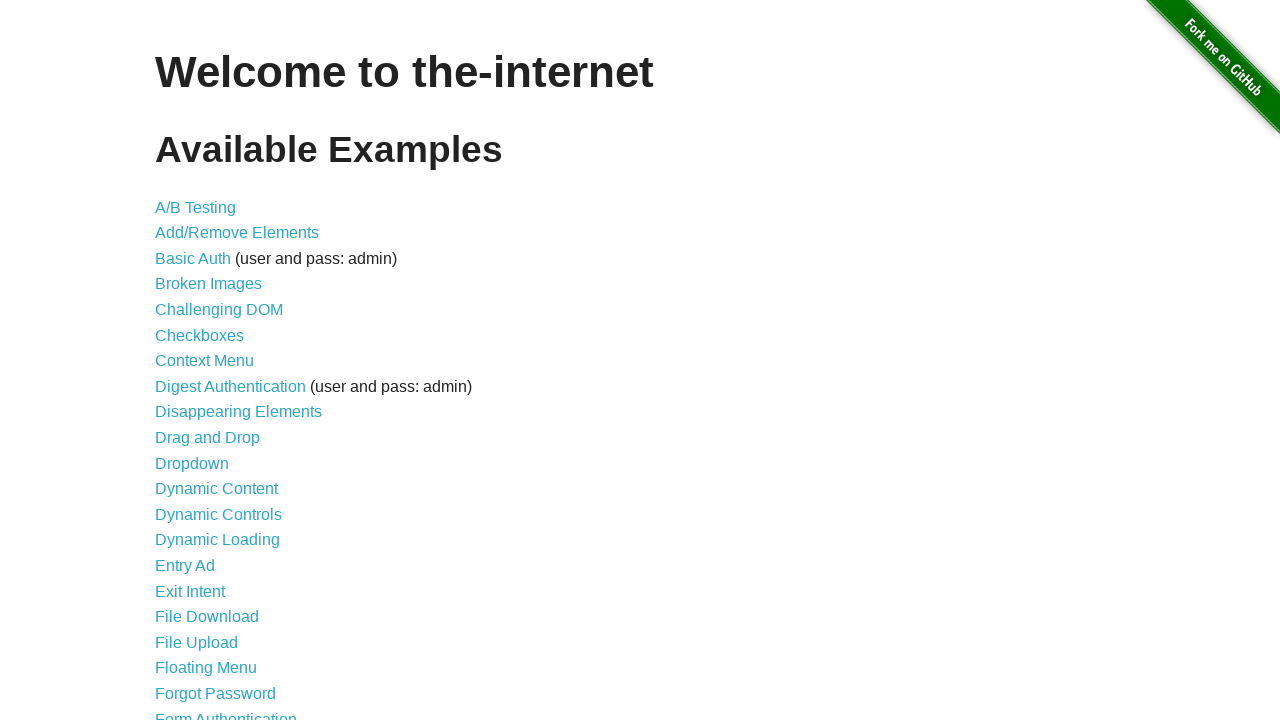

Clicked on Dynamic Loading link at (218, 540) on text=Dynamic Loading
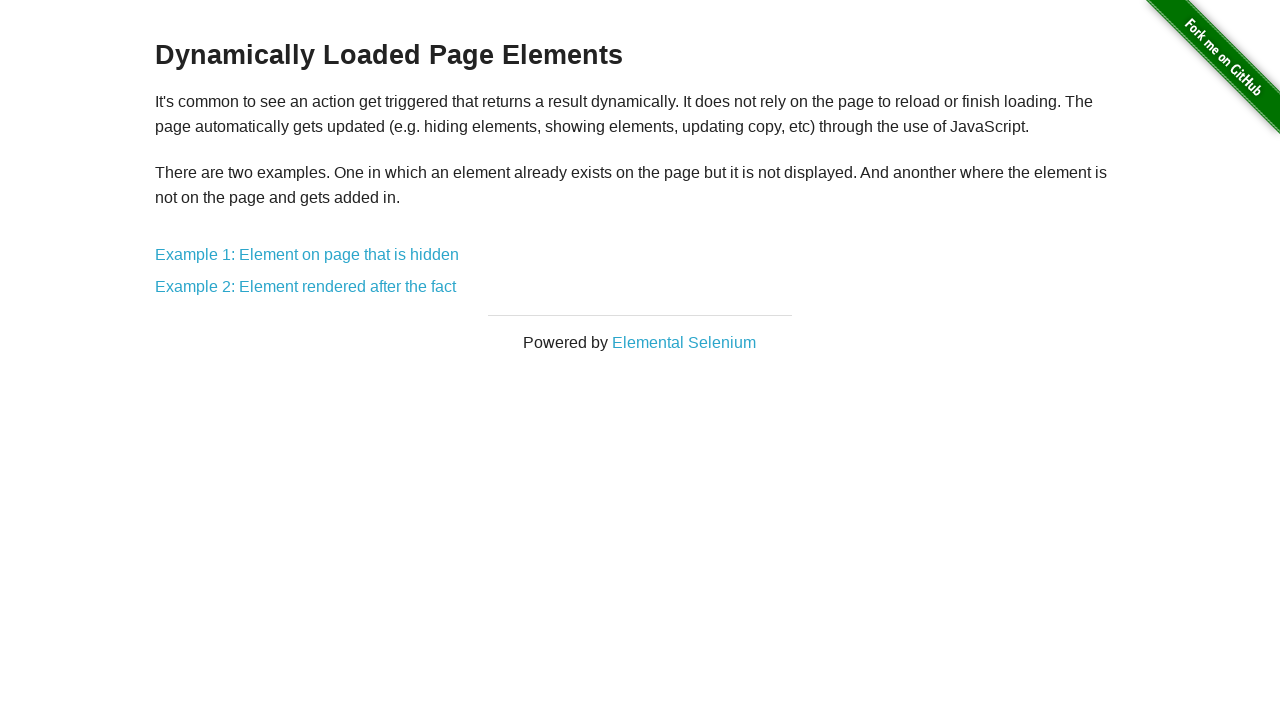

Clicked on the first dynamic loading example at (307, 255) on div.example a:nth-of-type(1)
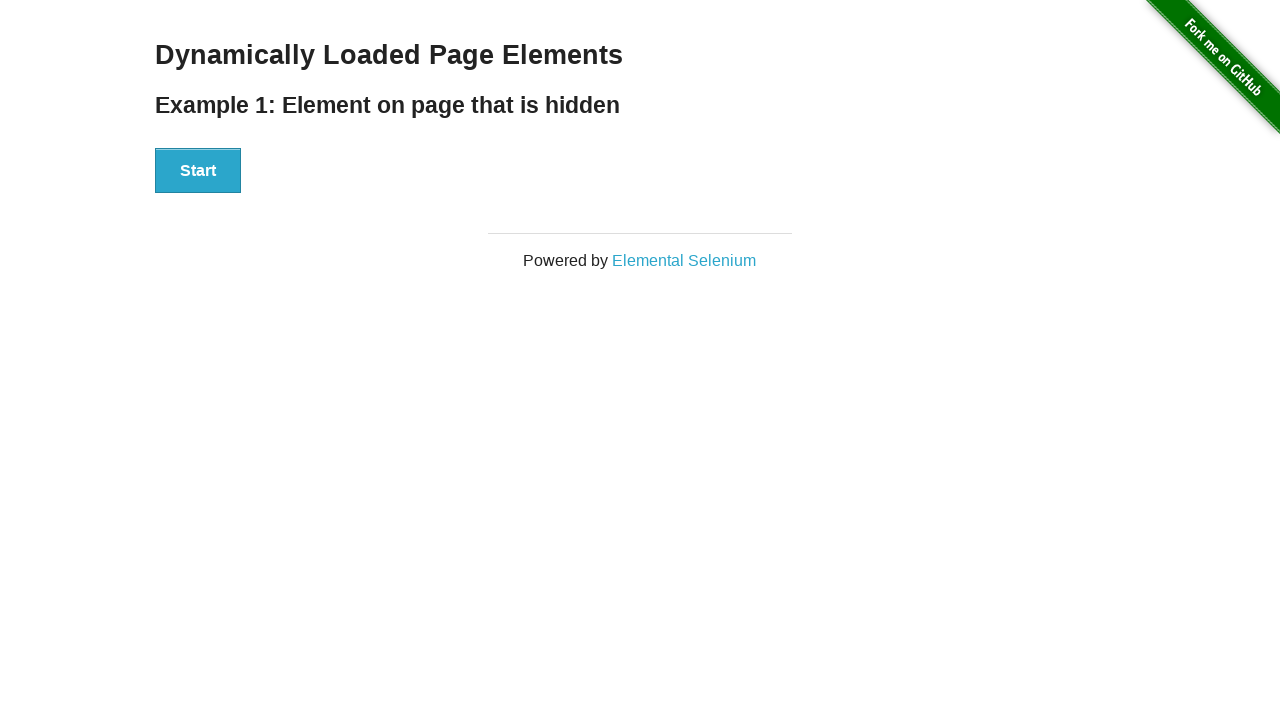

Clicked the Start button to trigger dynamic loading at (198, 171) on #start>button
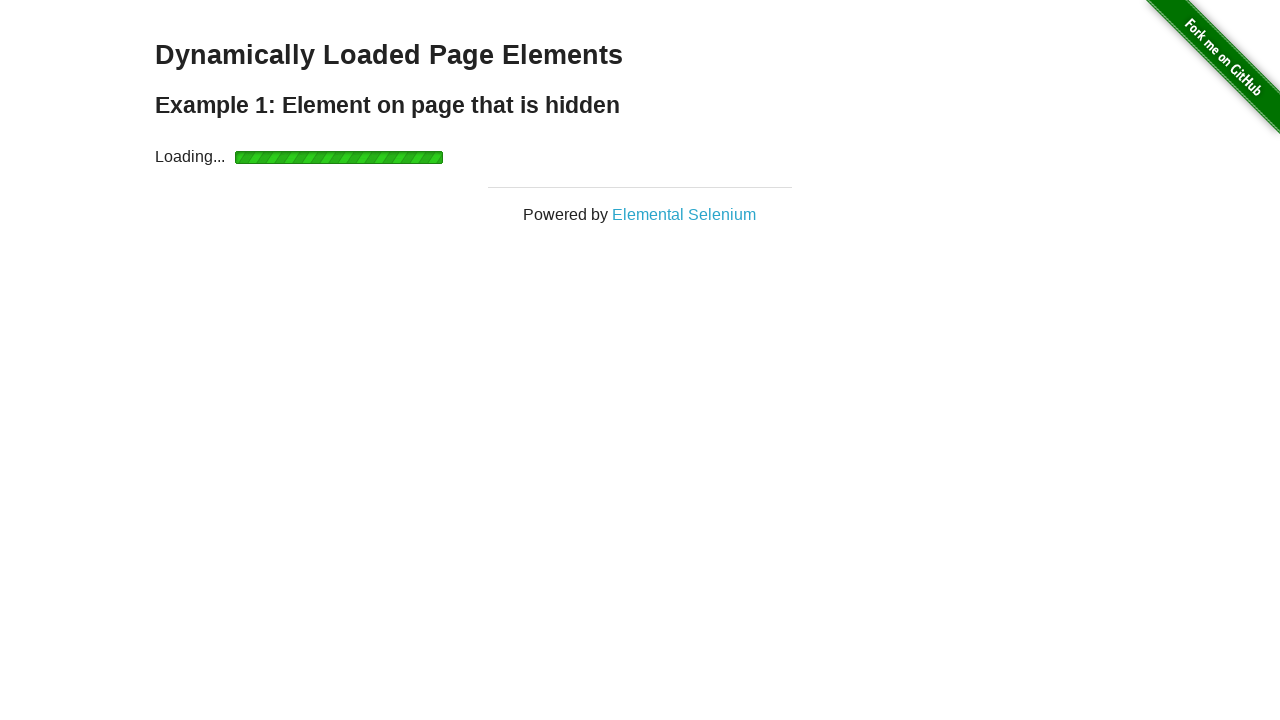

Loading indicator disappeared
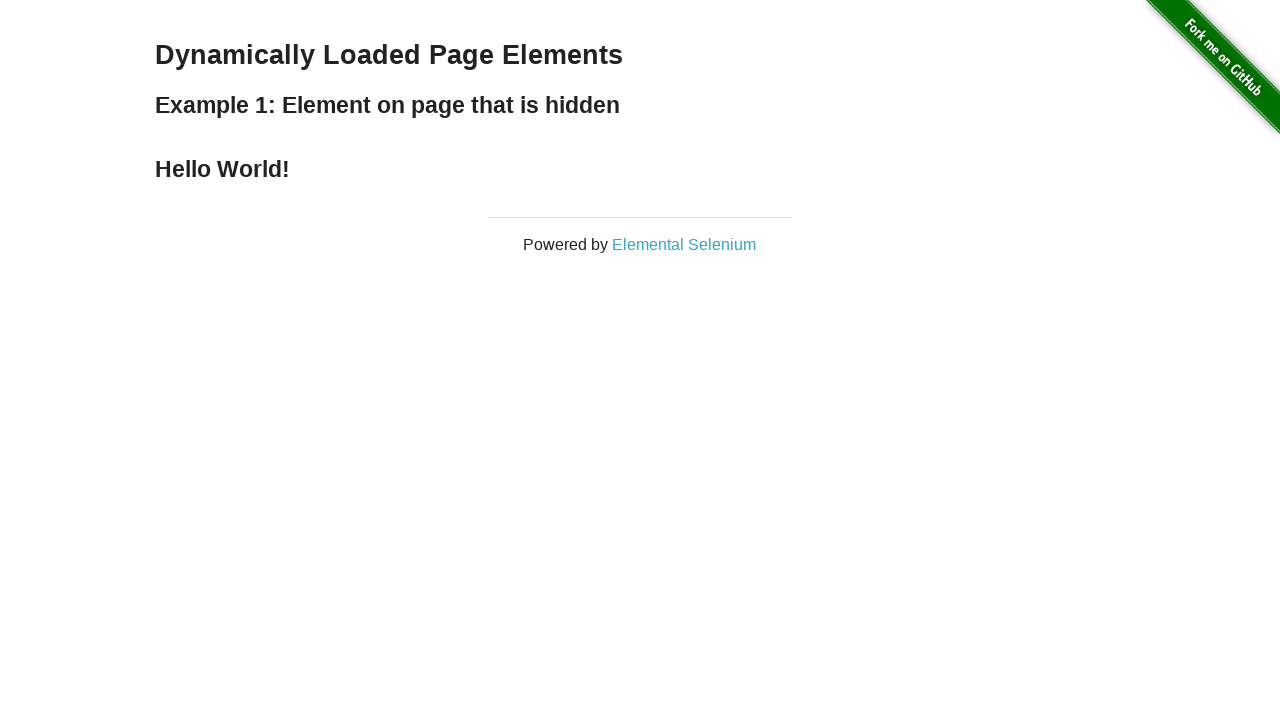

Dynamic content loaded successfully with completion message
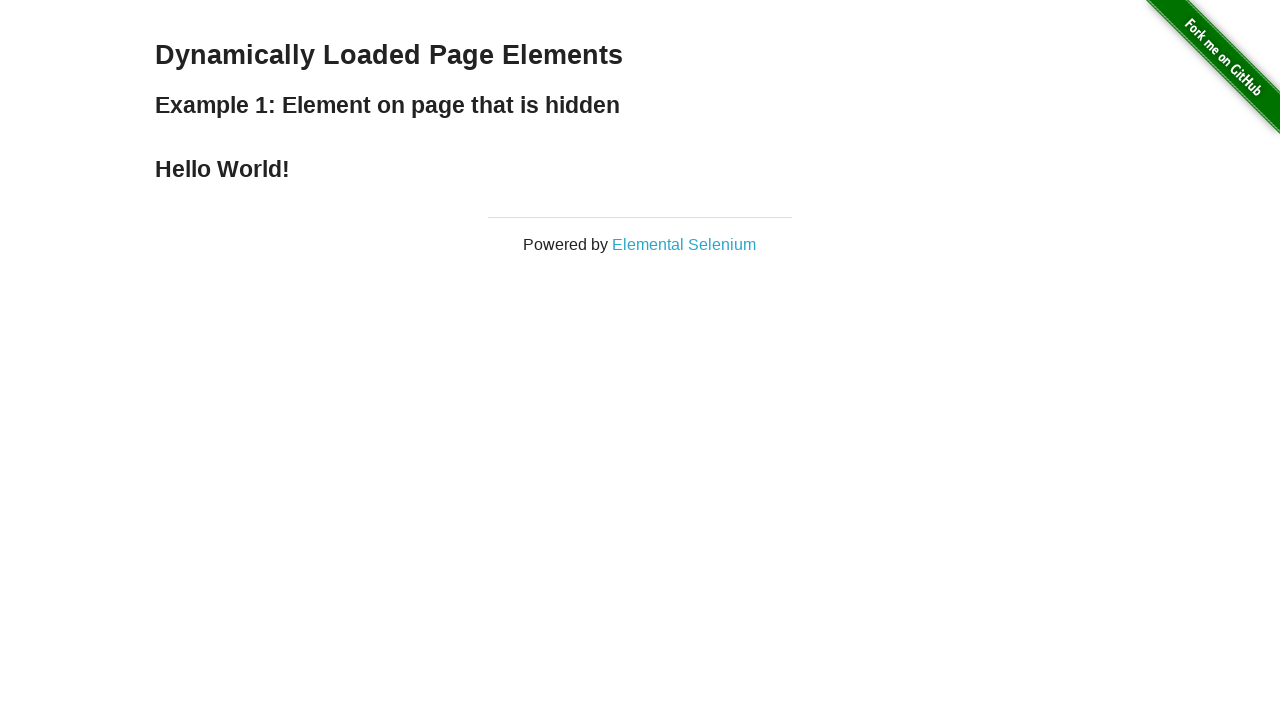

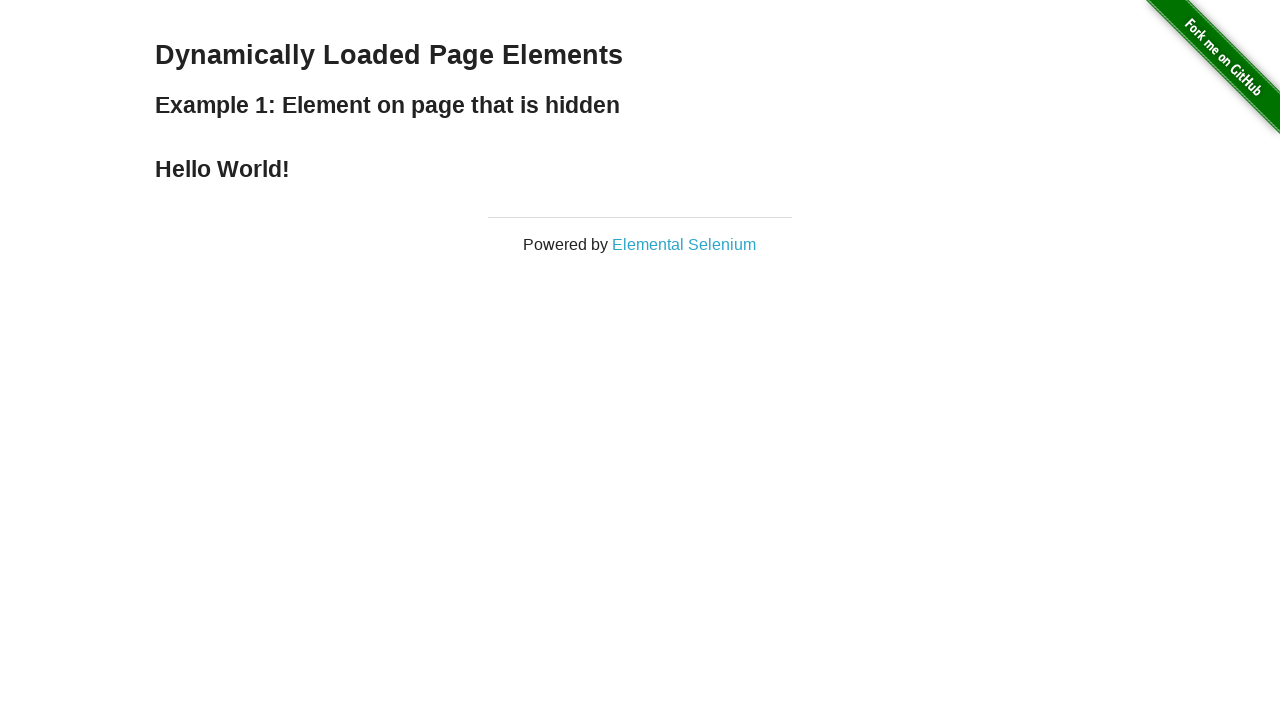